Tests text extraction and form field filling on an input validation page

Starting URL: https://testpages.herokuapp.com/styled/validation/input-validation.html

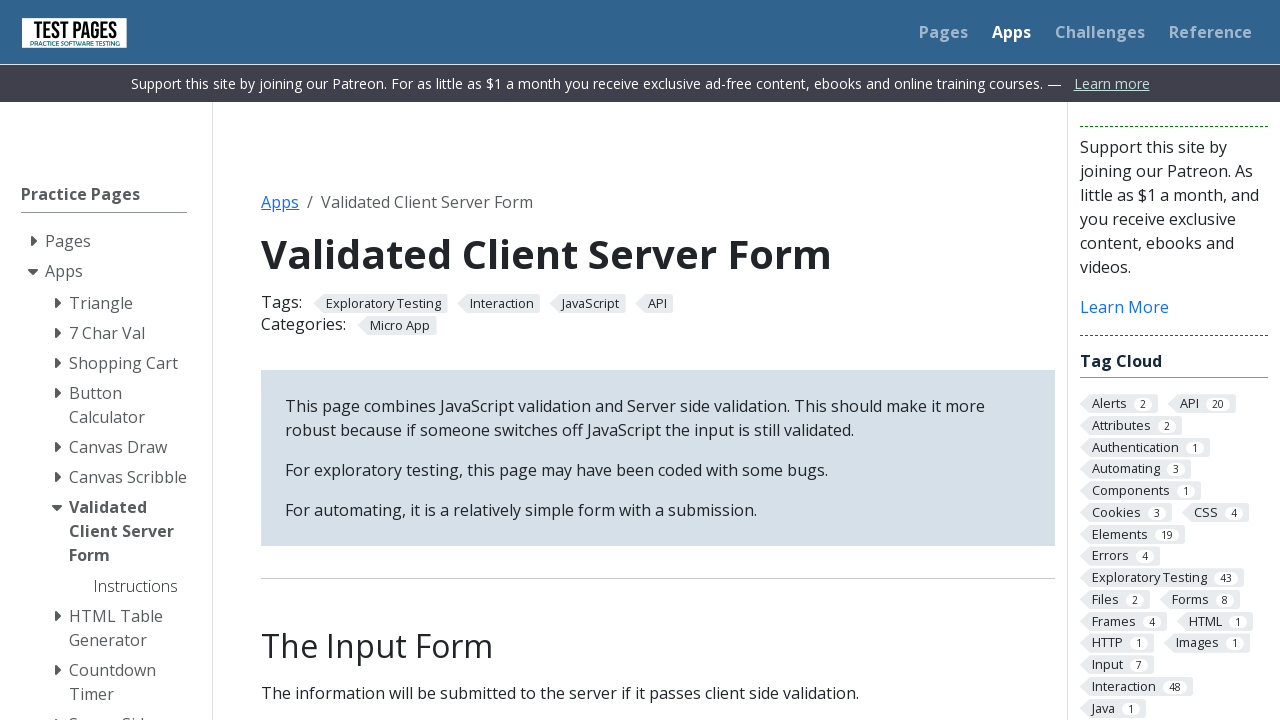

Filled first name field with 'Pablo' on #firstname
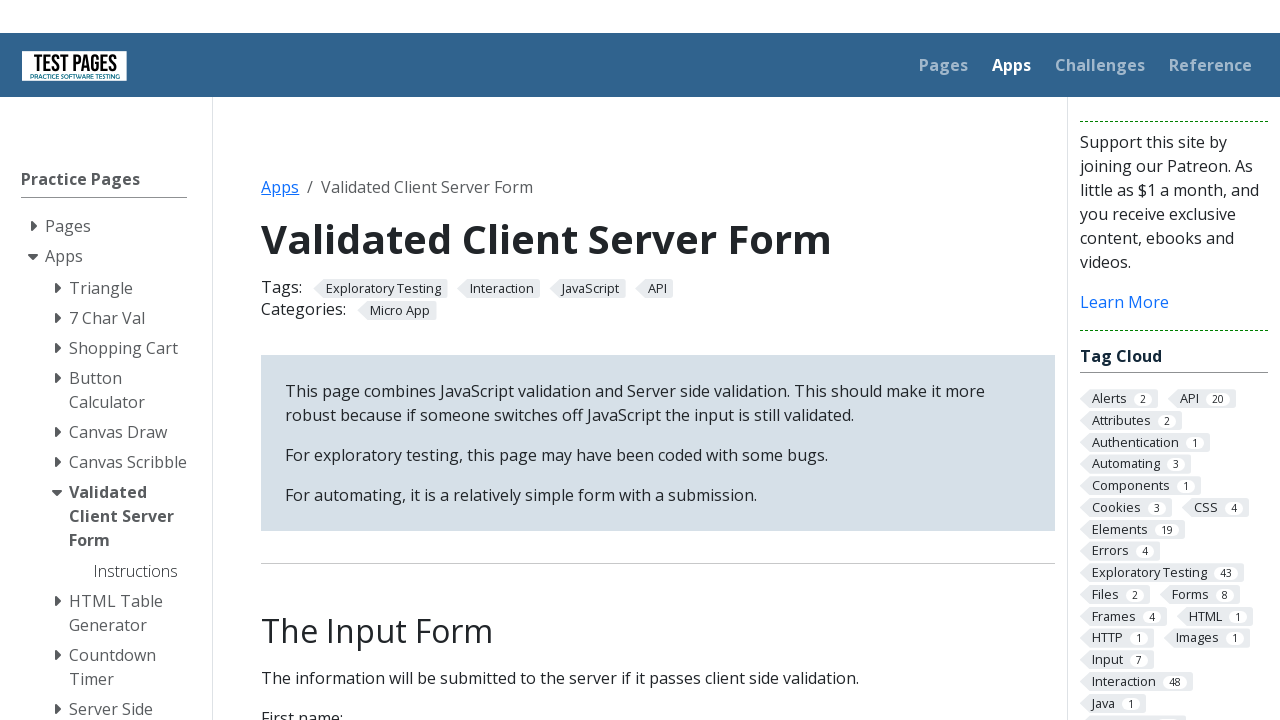

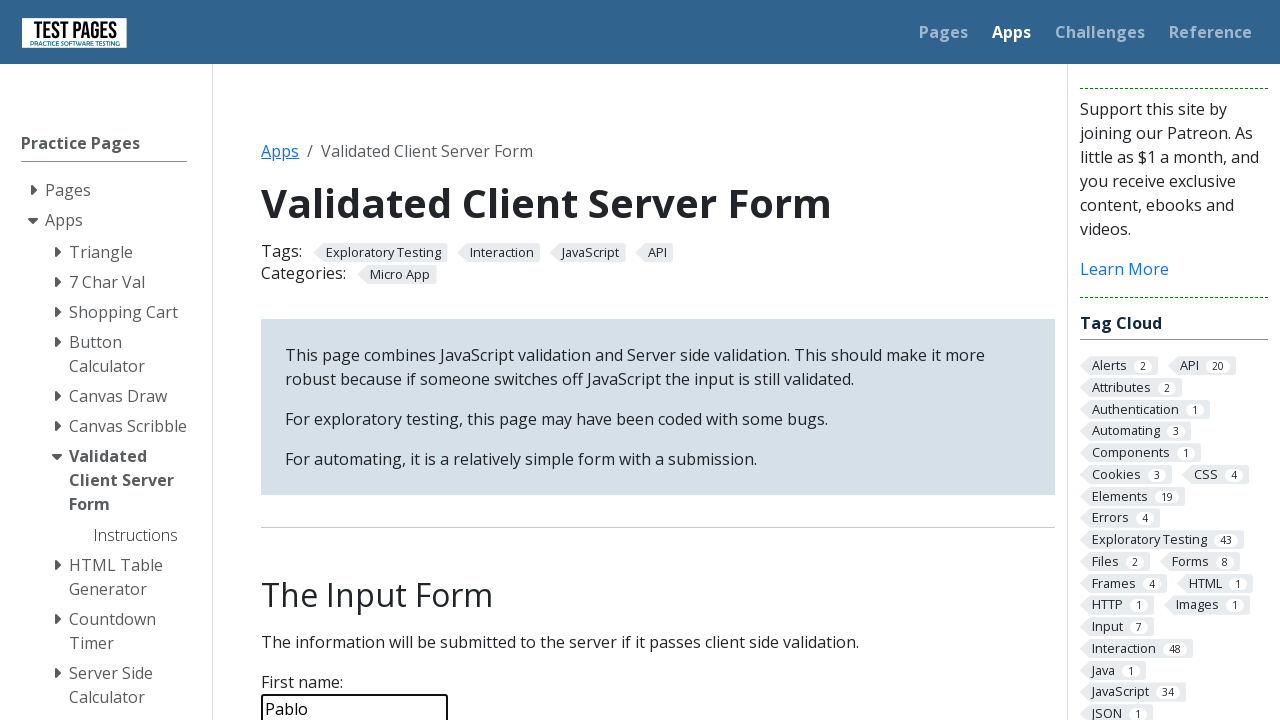